Verifies the High Tech header menu navigation by clicking the link and confirming navigation to the High Tech category page.

Starting URL: https://shop.tech-vip.com

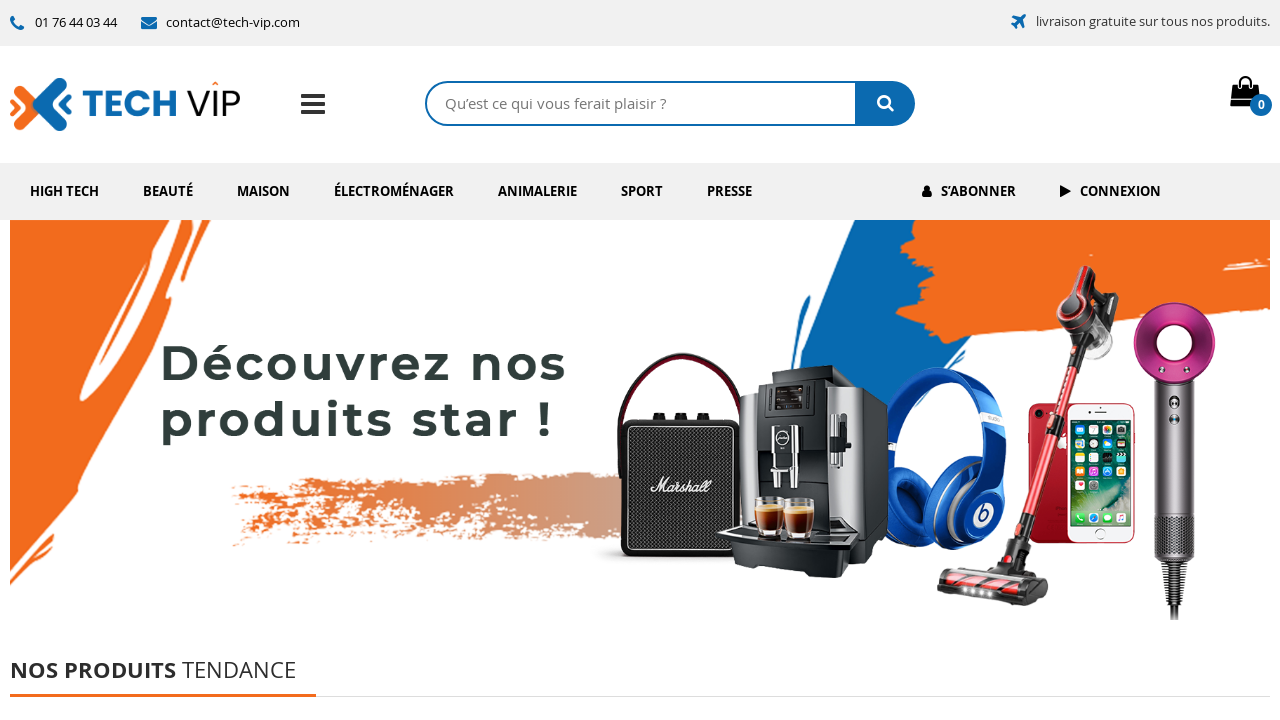

Clicked High Tech link in header menu at (64, 191) on internal:role=link[name="High Tech"i]
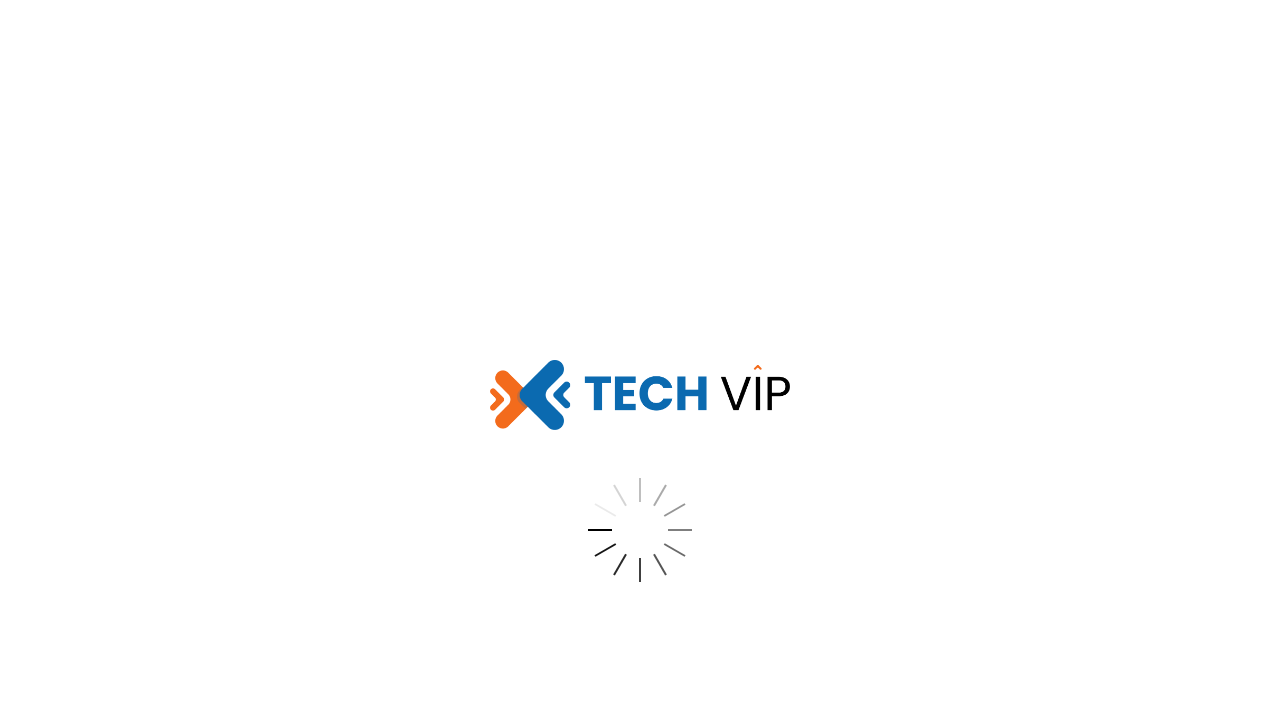

Confirmed navigation to High Tech category page URL
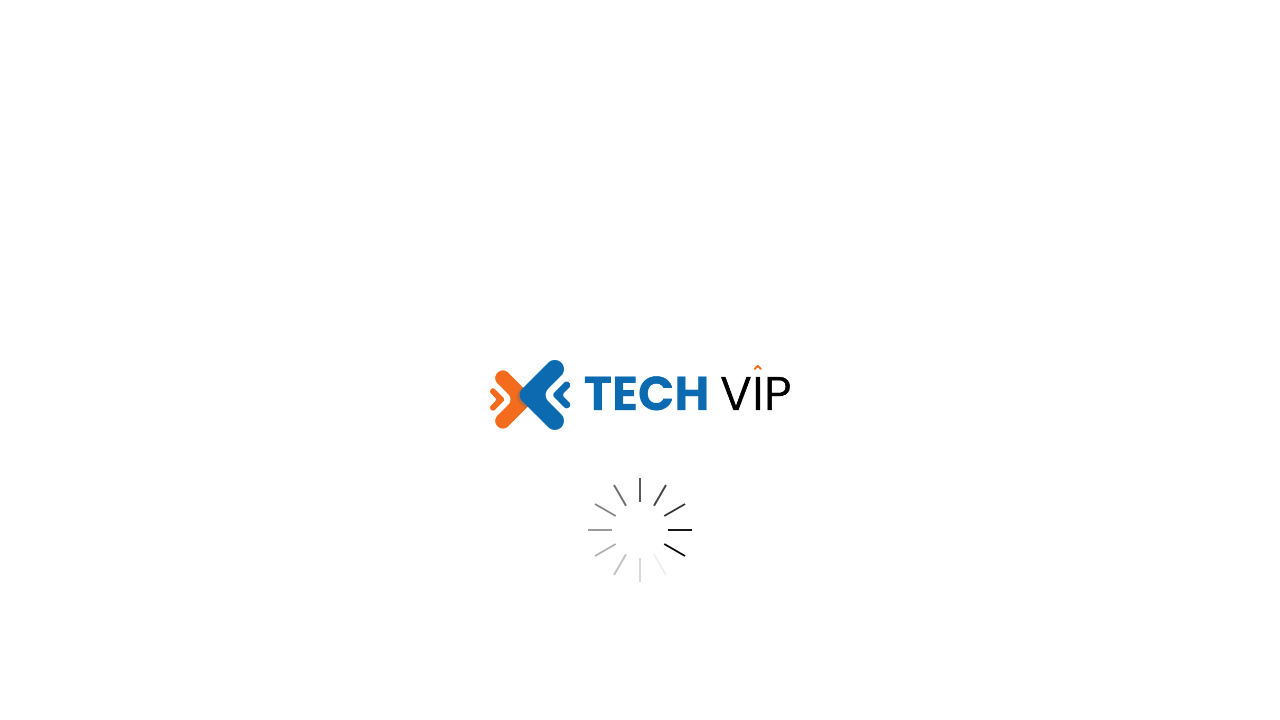

Page network activity completed (networkidle)
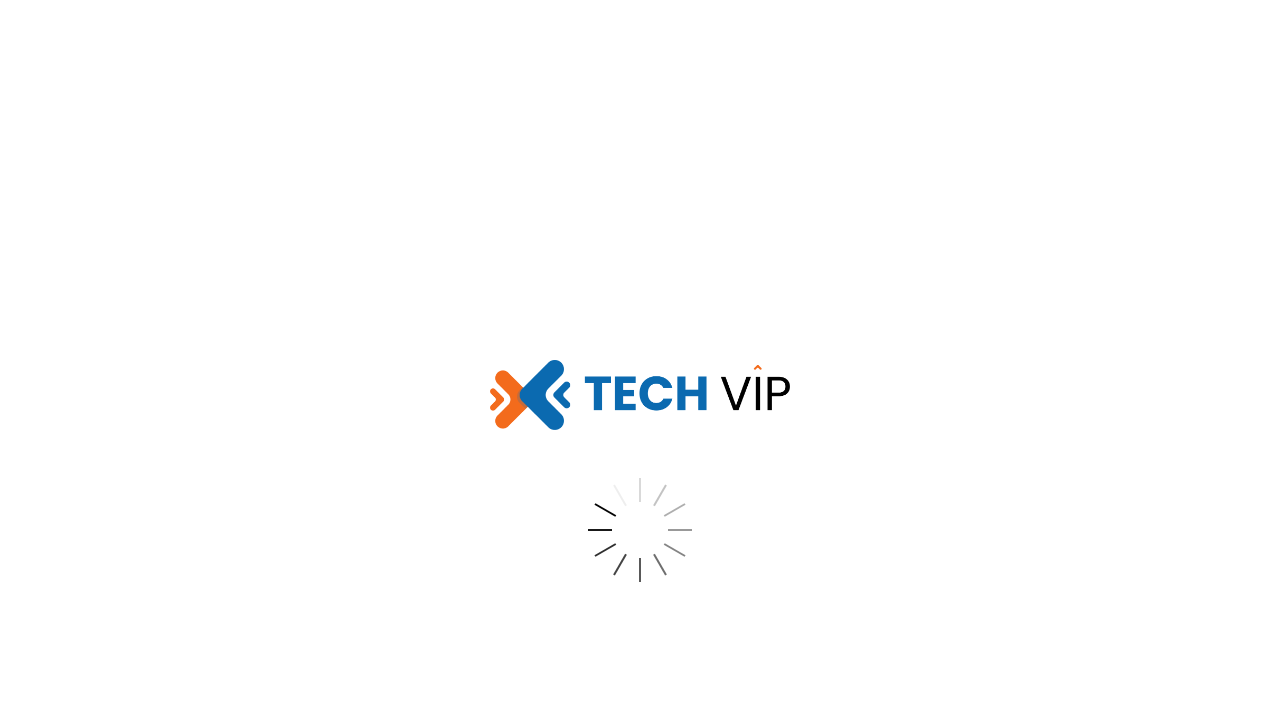

Scrolled to footer to verify full page loaded
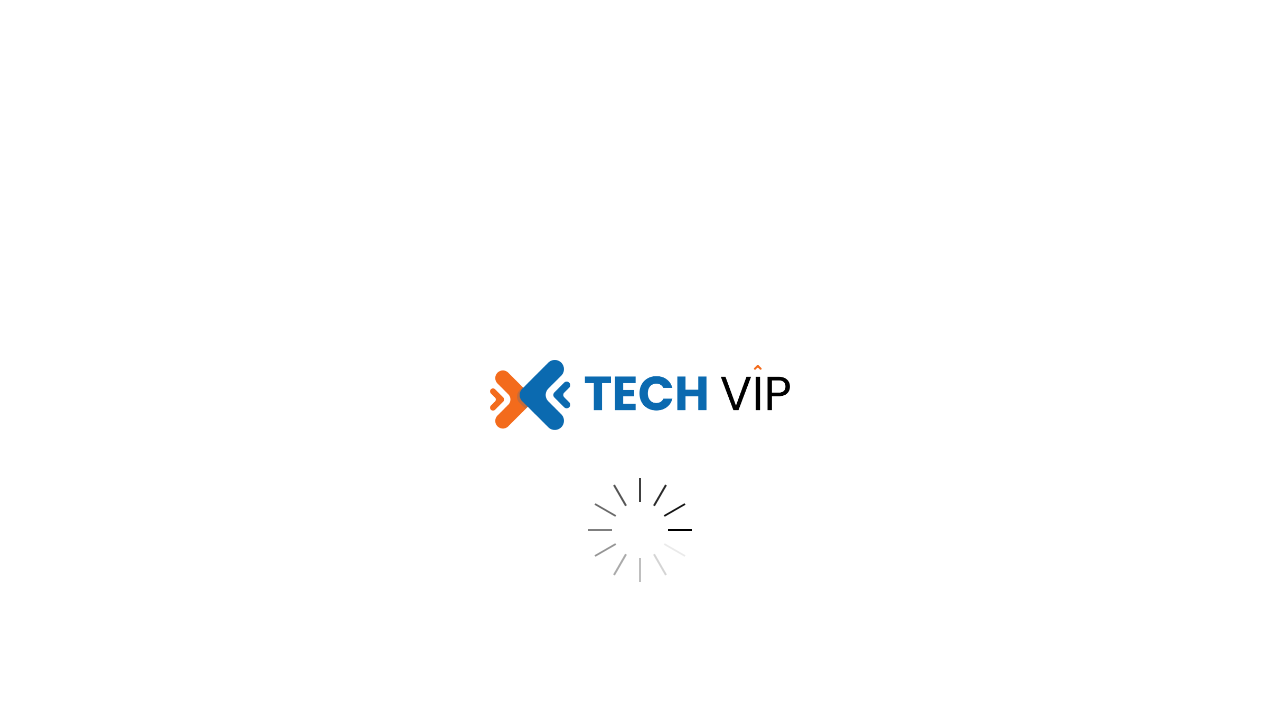

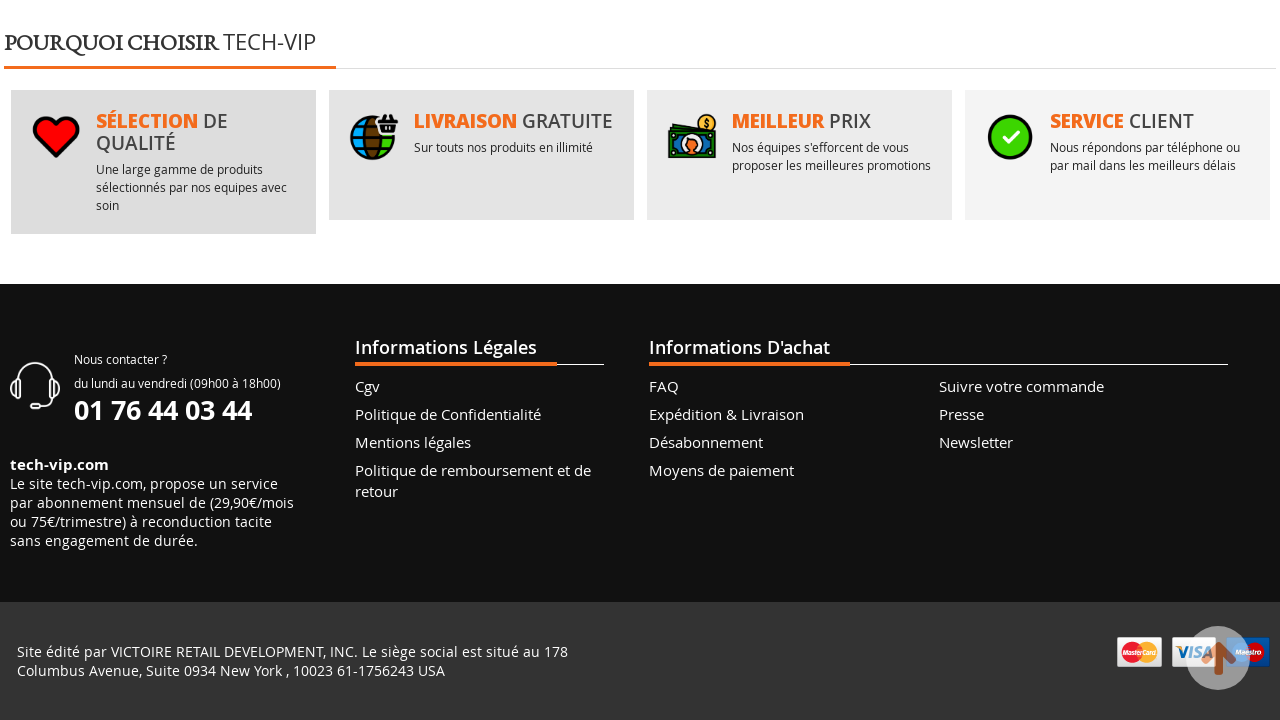